Tests drag-and-drop functionality on jQuery UI demo page by dragging an element into a drop zone within an iframe, then navigating to another demo

Starting URL: https://jqueryui.com/droppable/

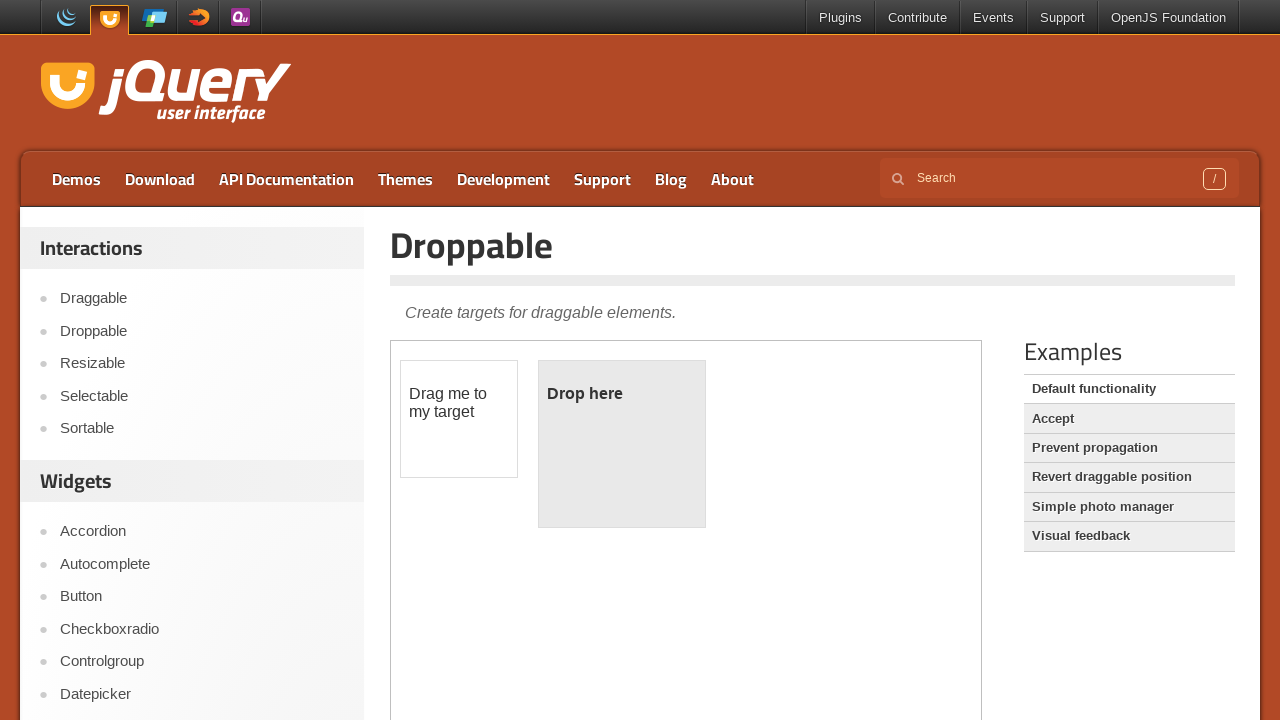

Located the demo iframe
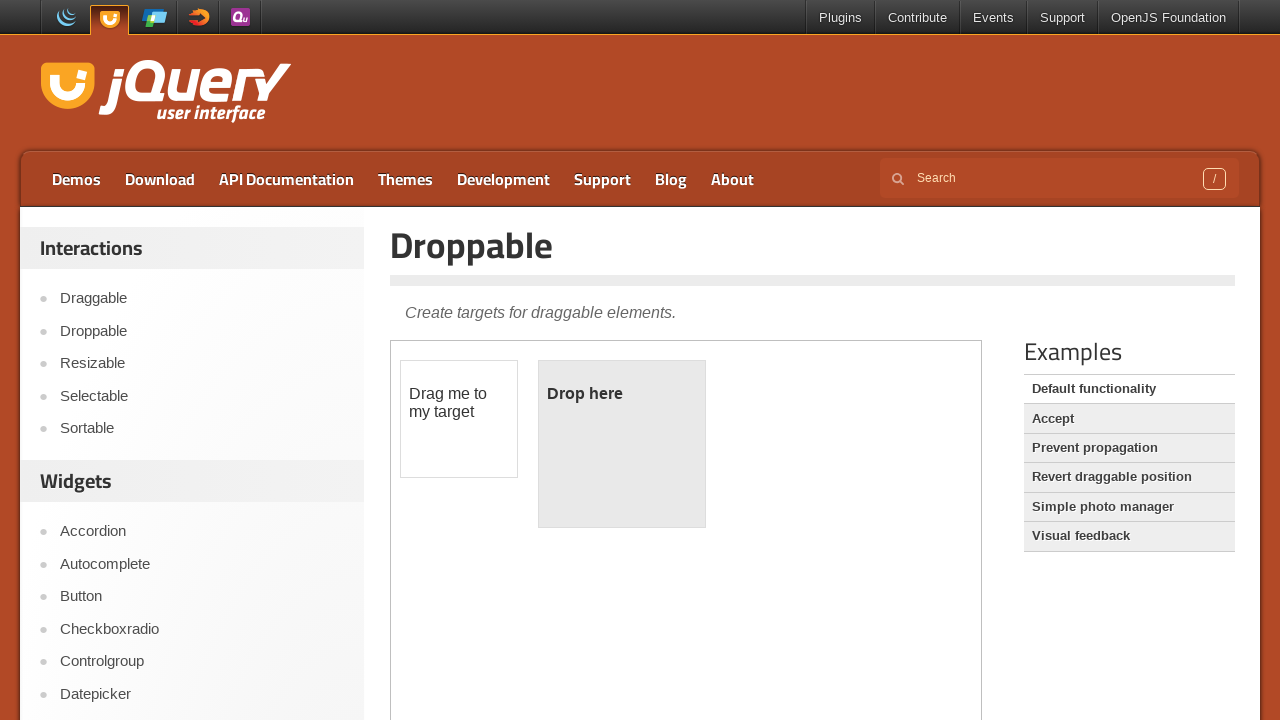

Located the draggable element within iframe
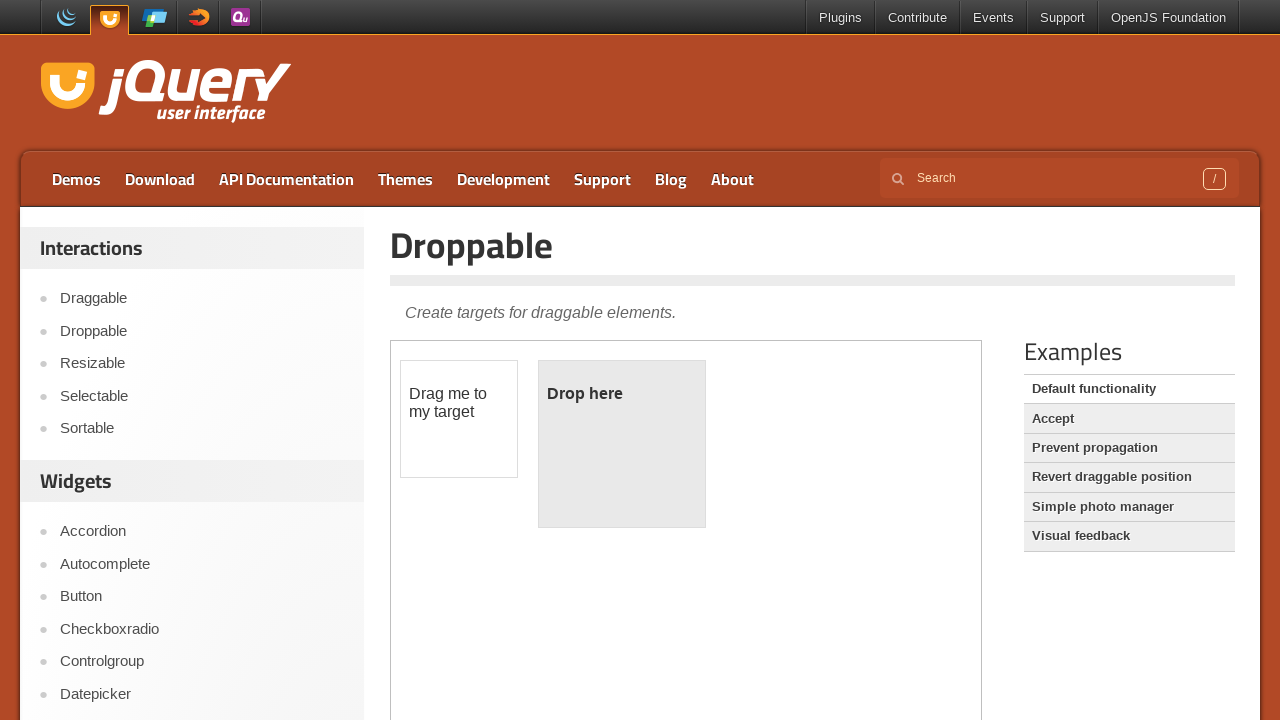

Located the droppable target element within iframe
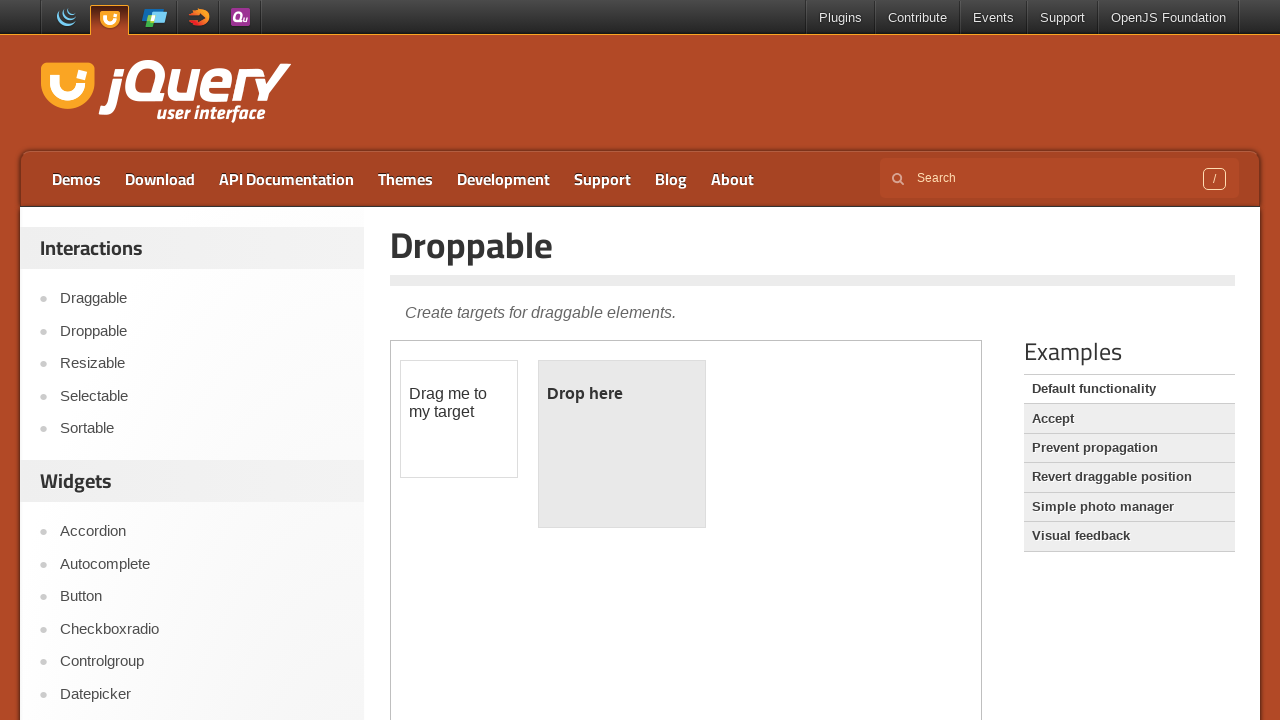

Dragged element into drop zone at (622, 444)
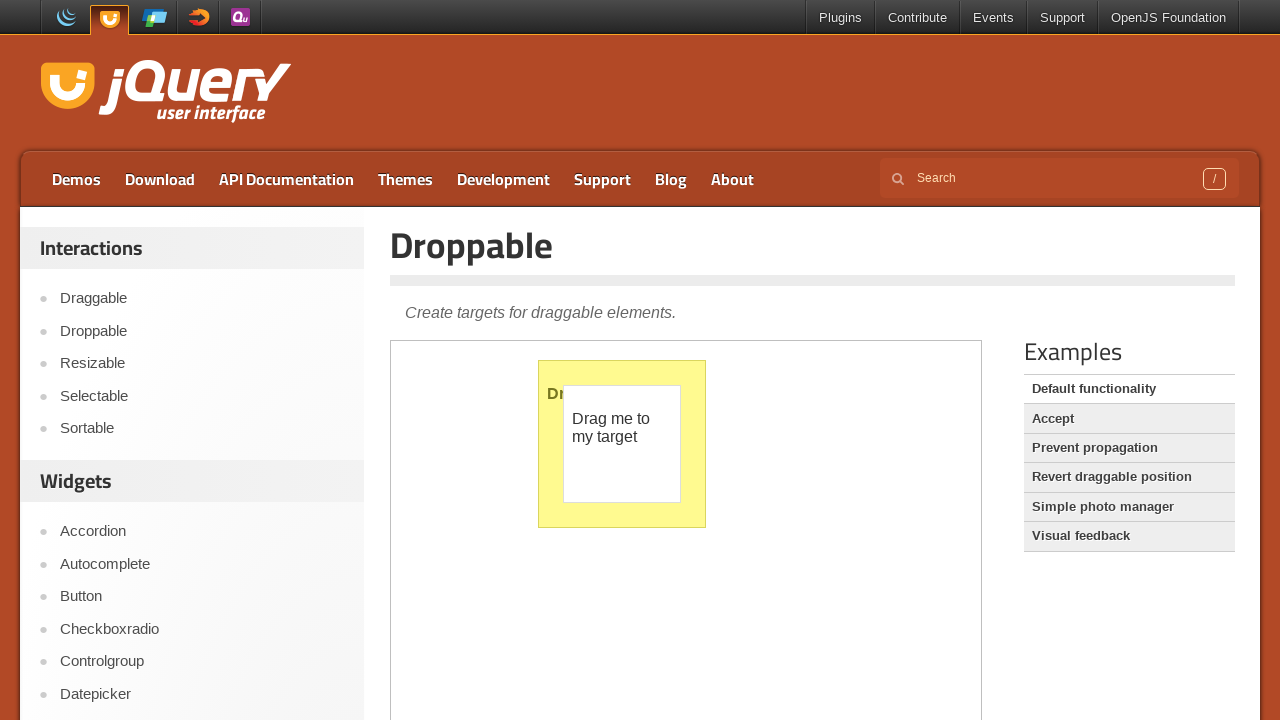

Clicked on second demo link in demo list at (1129, 419) on xpath=//div[@class='demo-list']//ul//li[2]//a
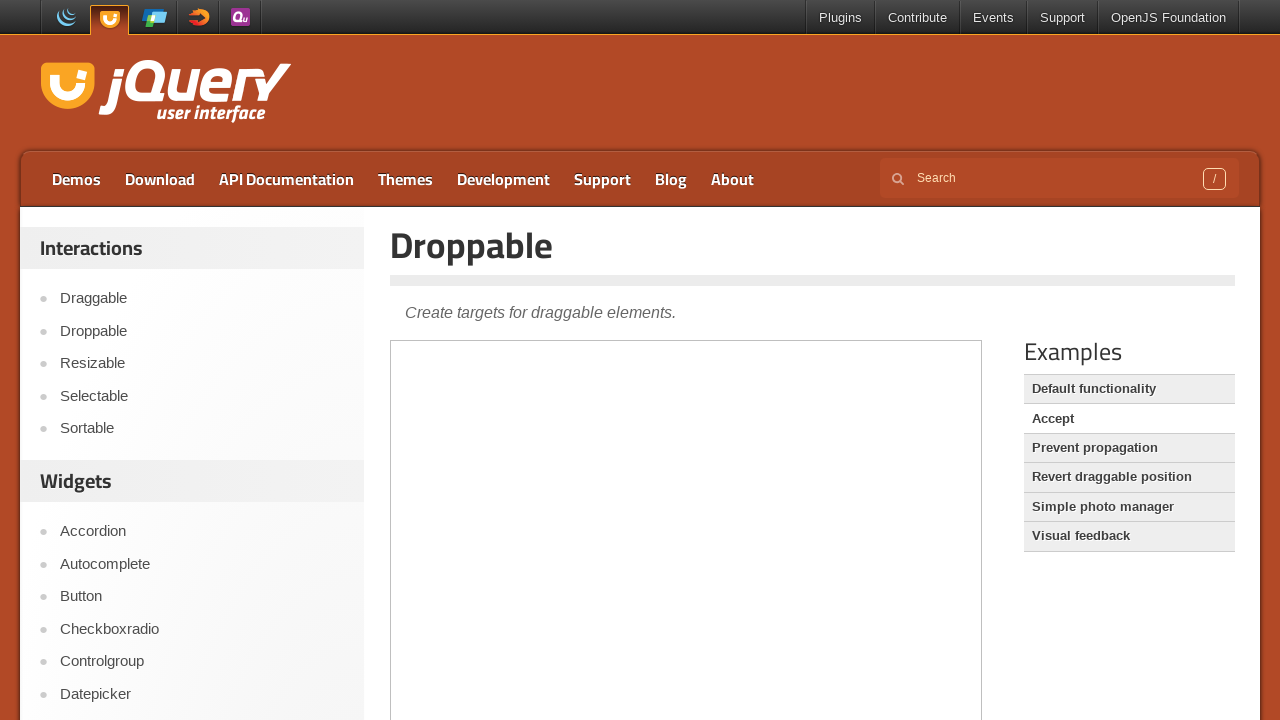

New demo iframe loaded successfully
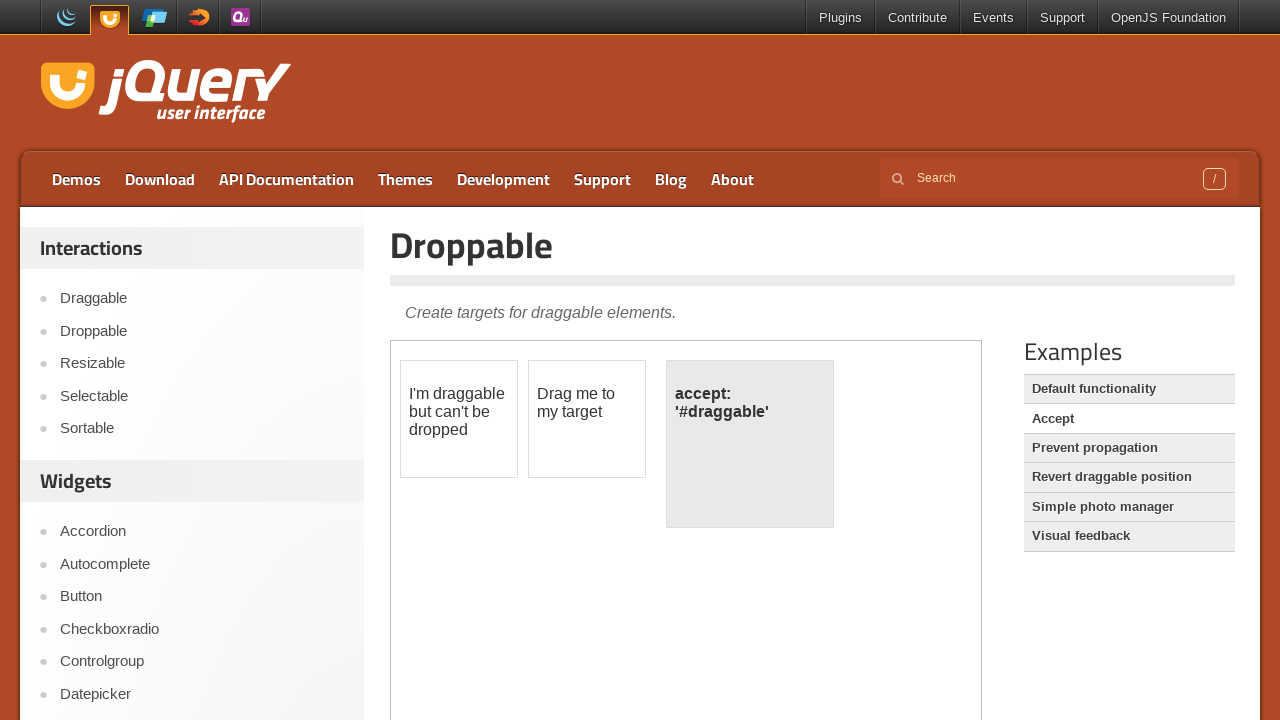

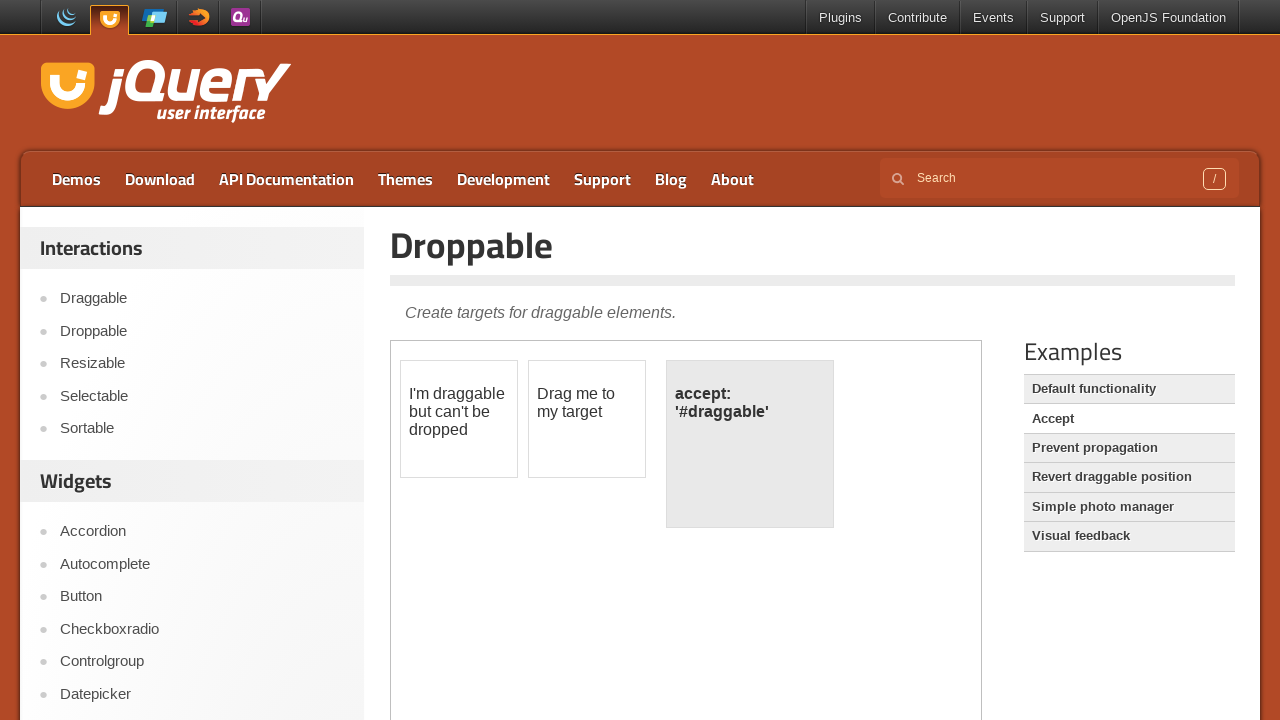